Tests the enable/disable functionality of a date picker by checking its style attribute when switching between one-way and round-trip options

Starting URL: https://rahulshettyacademy.com/dropdownsPractise/

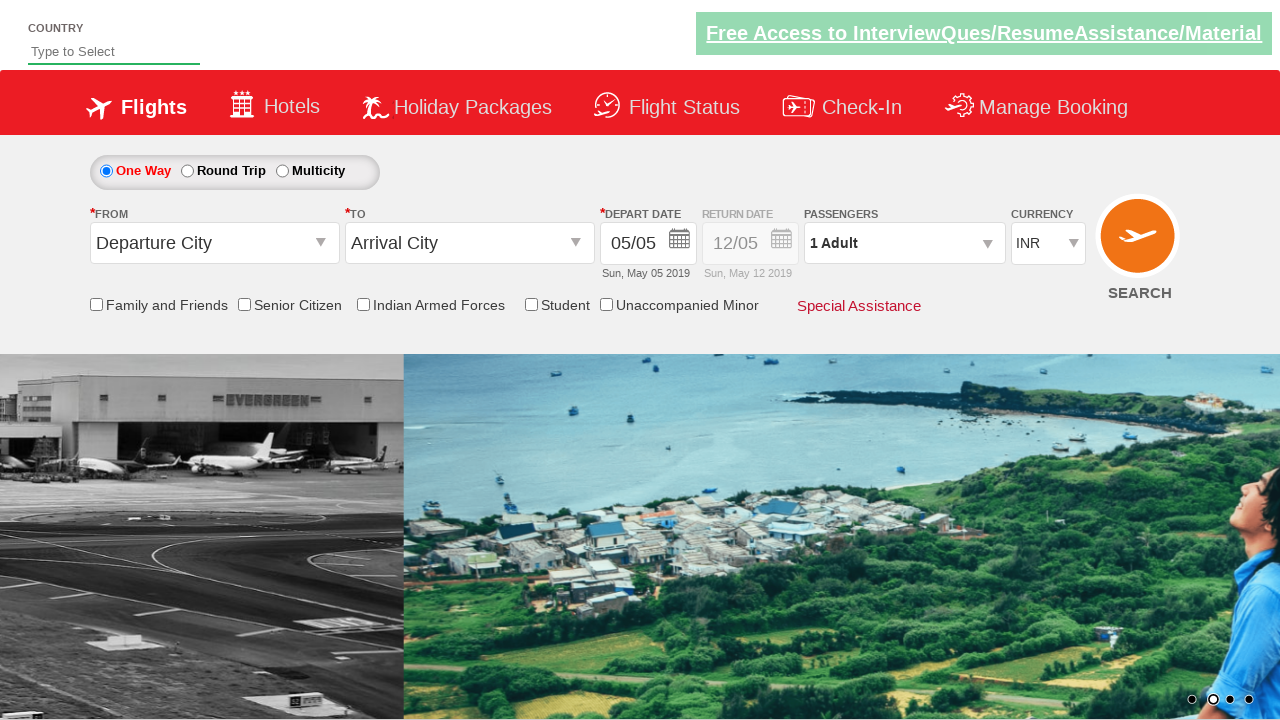

Retrieved initial style attribute of date picker div
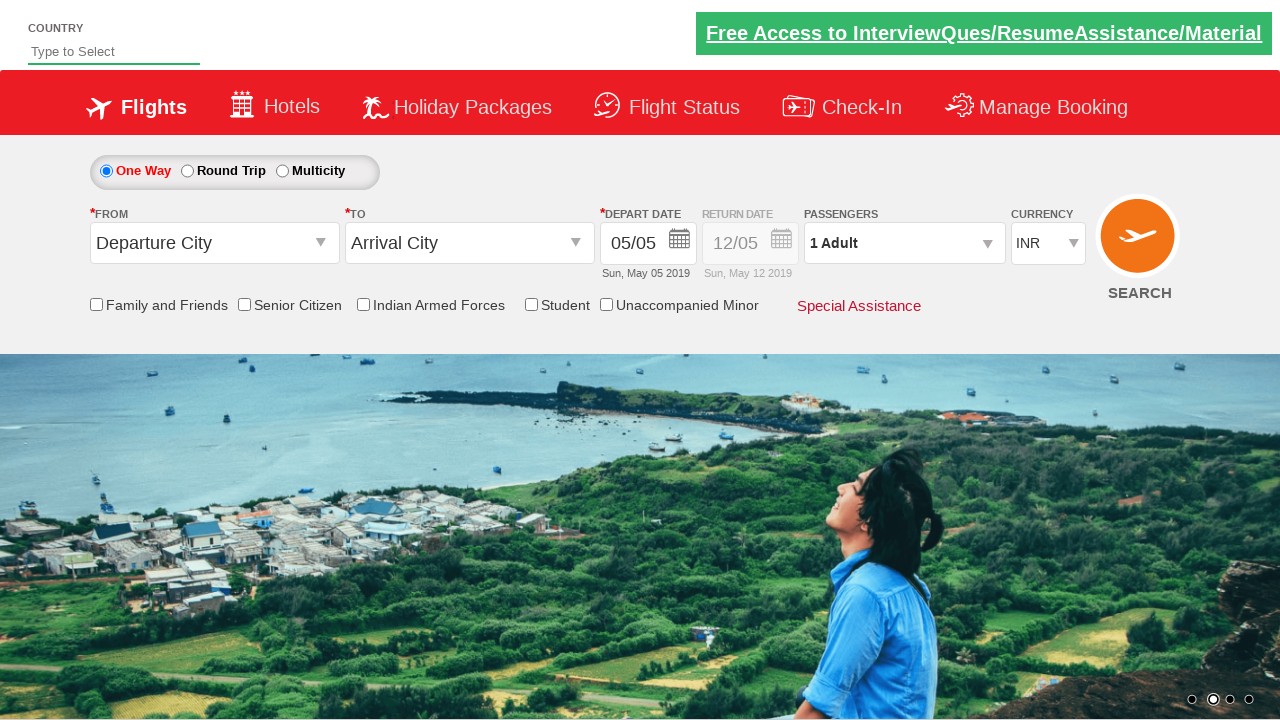

Clicked round trip radio button to enable second date picker at (187, 171) on #ctl00_mainContent_rbtnl_Trip_1
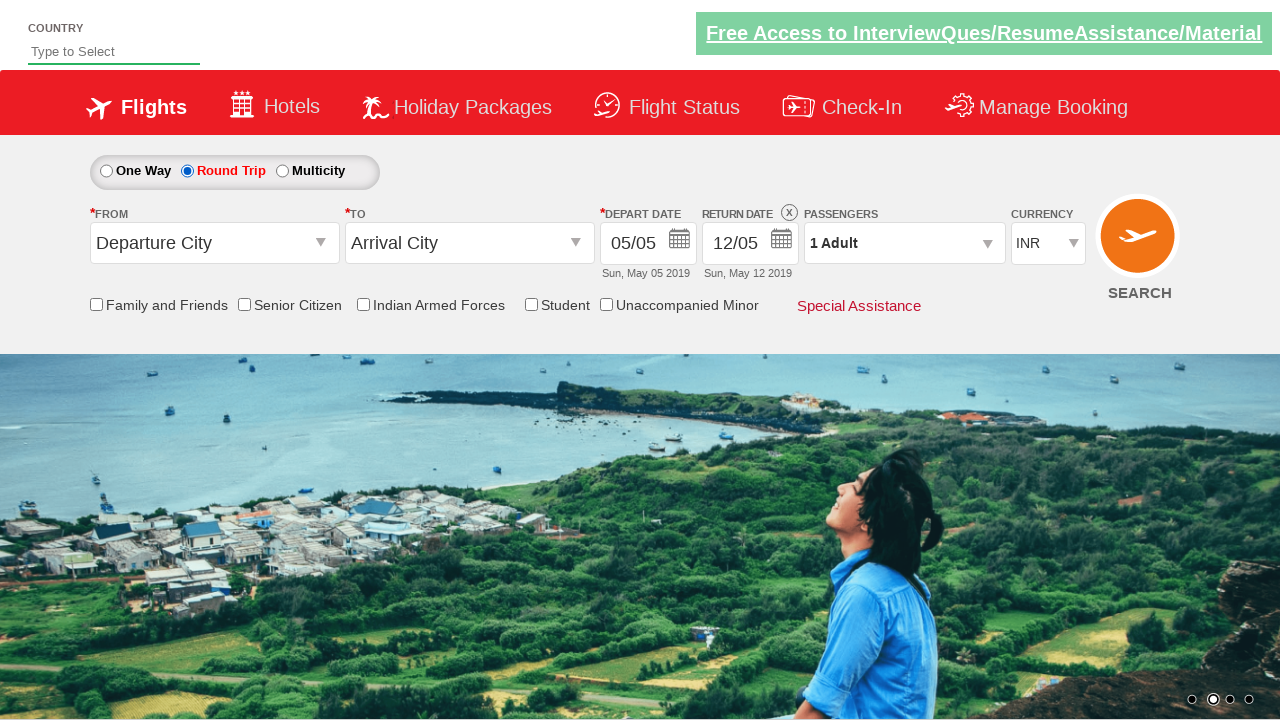

Retrieved updated style attribute of date picker div after switching to round trip
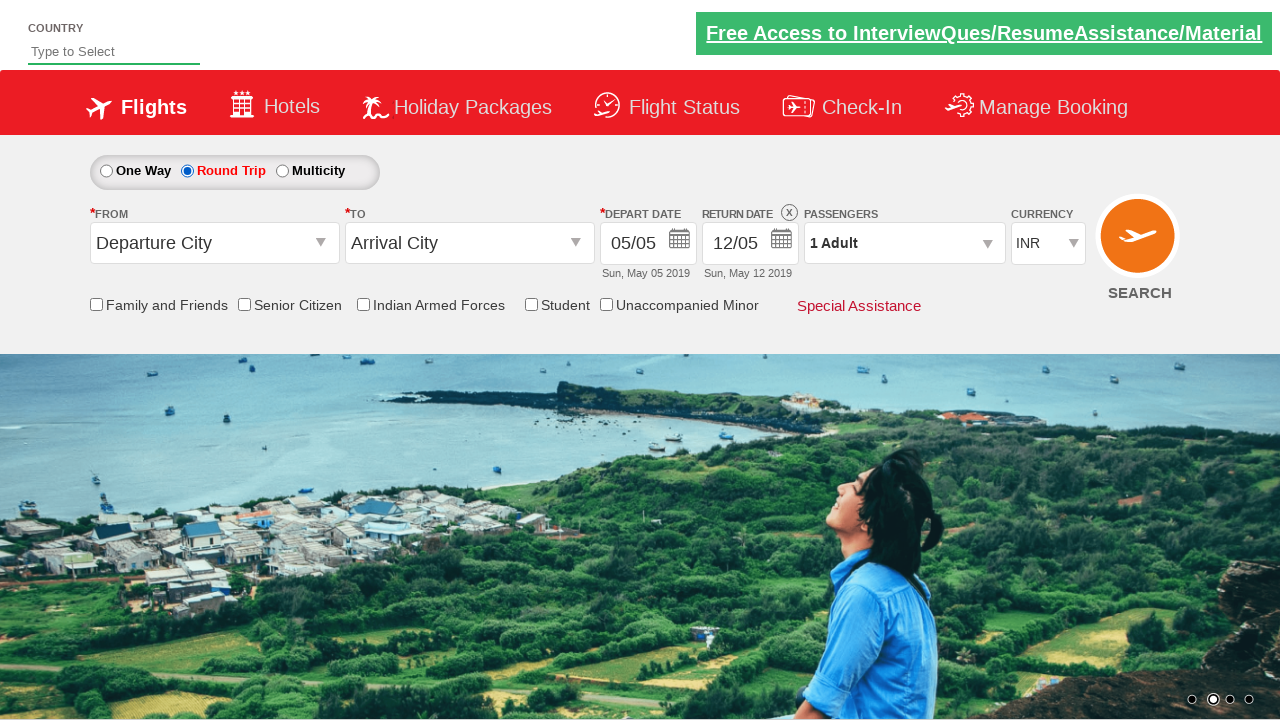

Verified that date picker is enabled - style attribute contains '1'
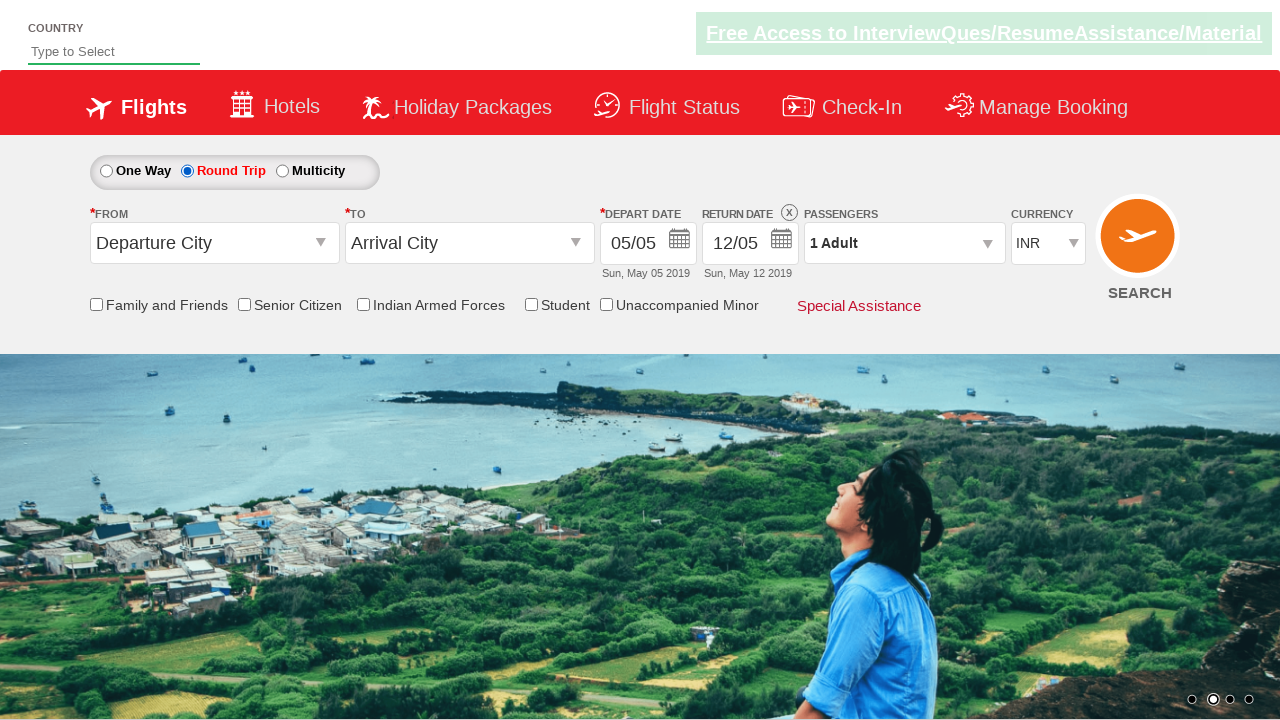

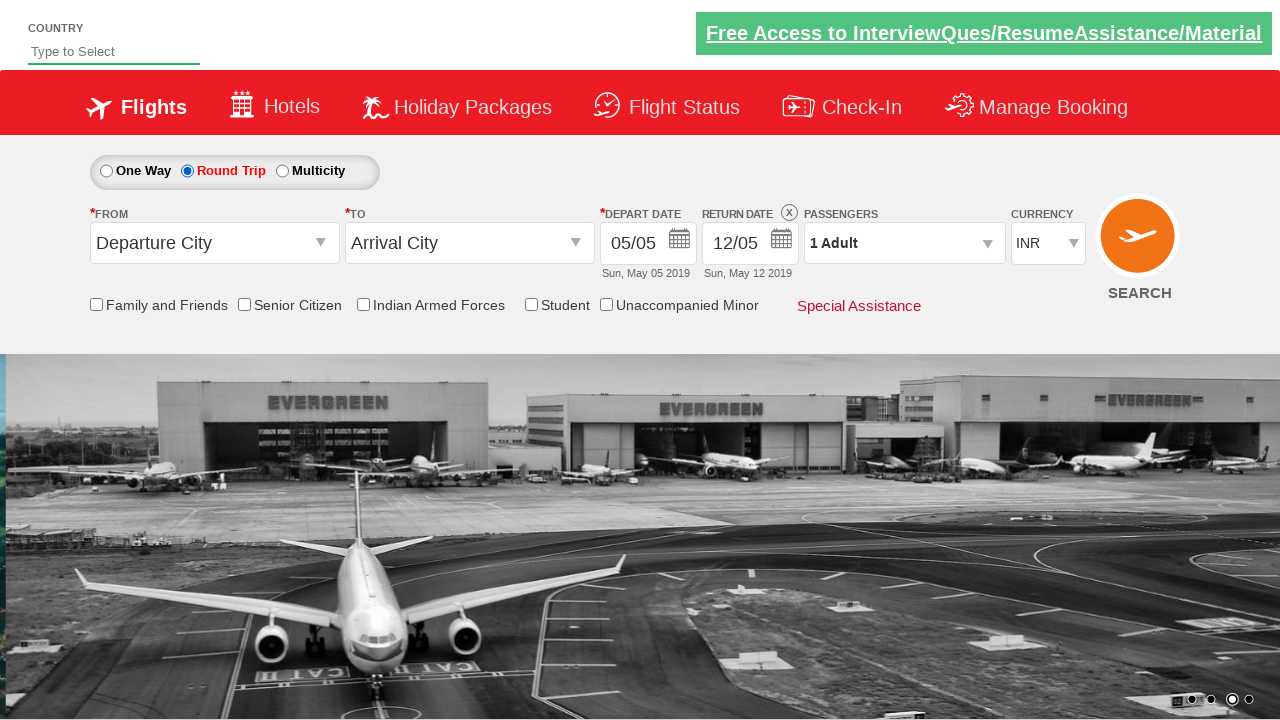